Automates playing a Mario Kart web game by selecting Grand Prix mode, choosing Mario as the character, selecting the mushroom cup map, and then pressing the up arrow key to move forward in the race.

Starting URL: https://mkpc.malahieude.net/mariokart.php

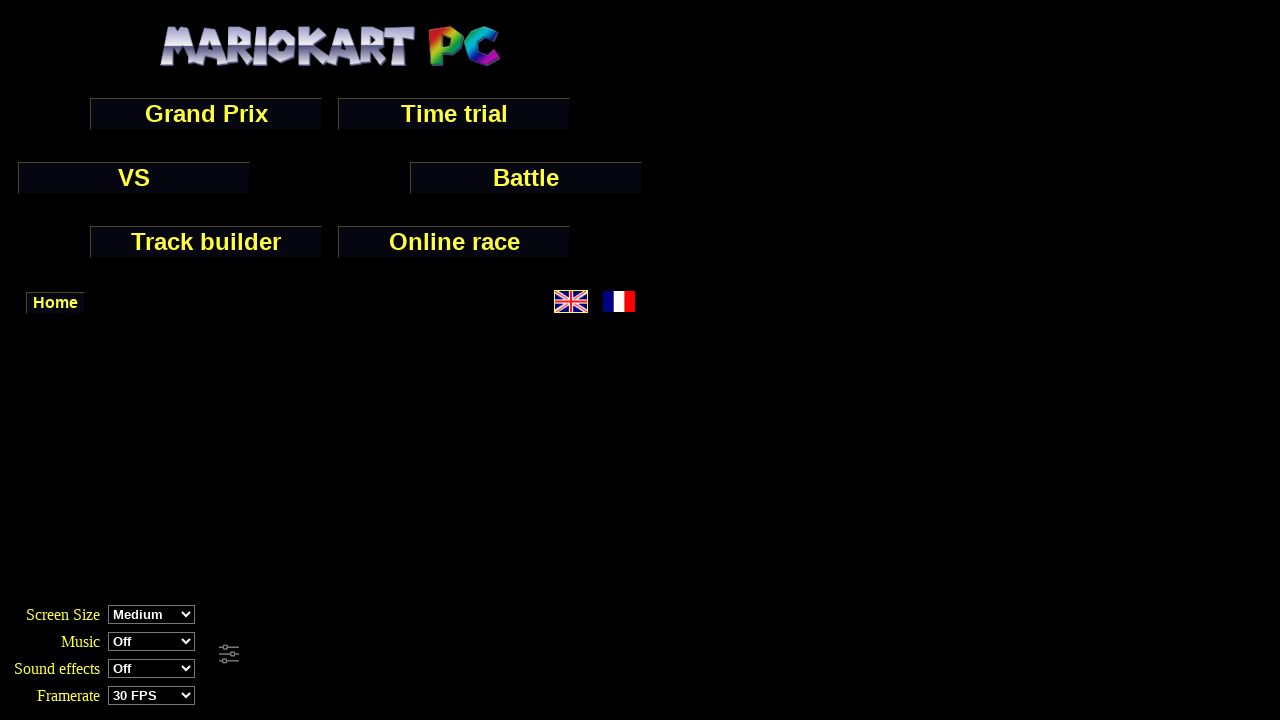

Clicked Grand Prix mode button at (206, 114) on input[value="Grand Prix"]
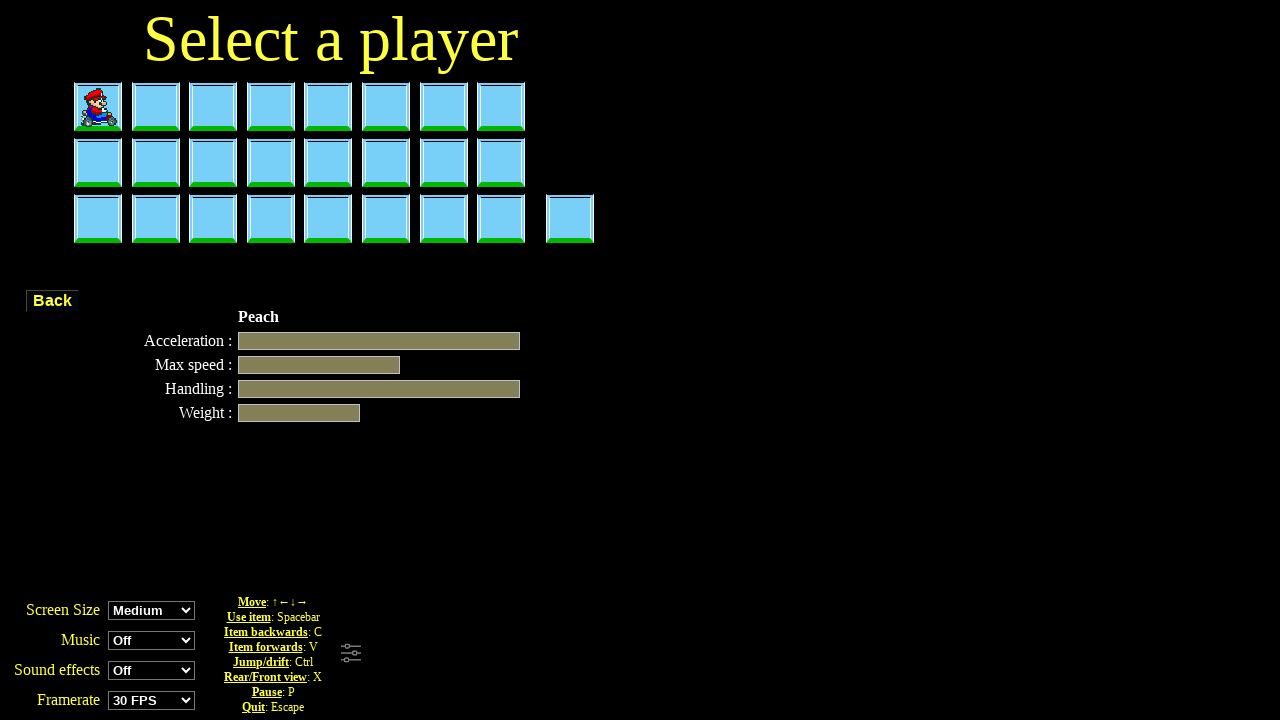

Selected Mario as the character at (98, 106) on #perso-selector-mario
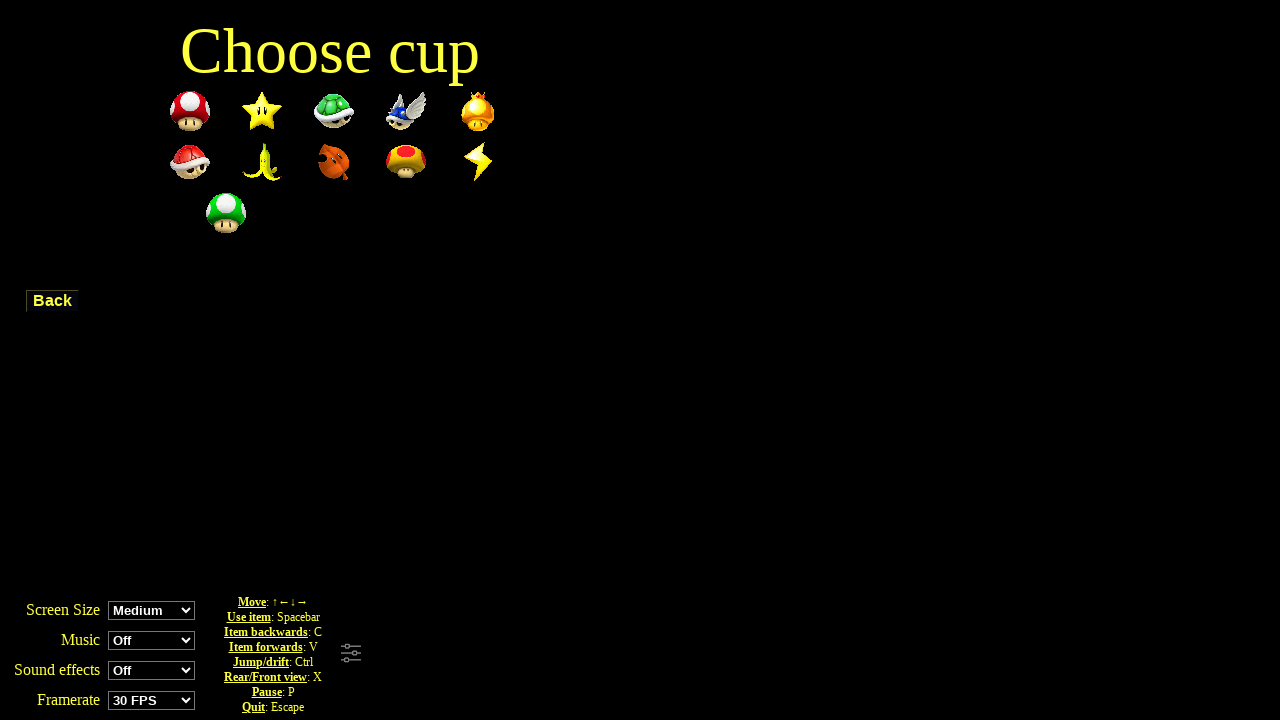

Selected the mushroom cup map at (190, 111) on img[src="images/cups/champi.gif"]
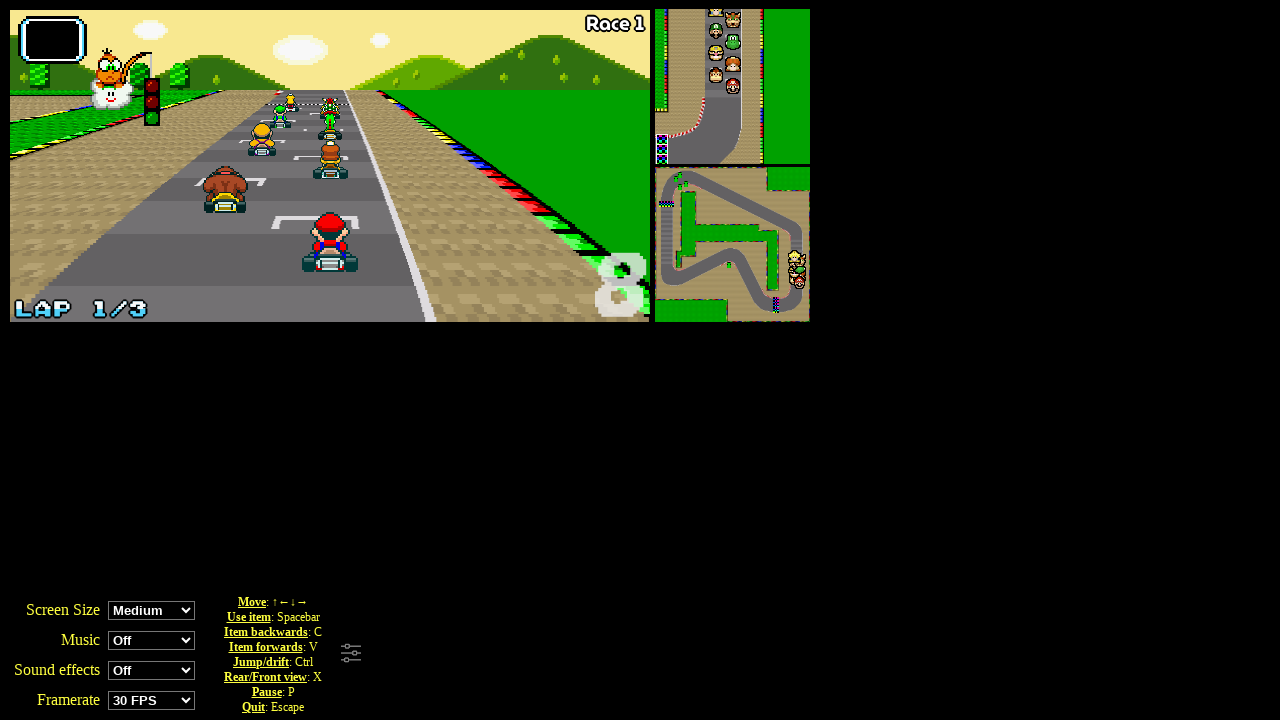

Waited 3 seconds for race countdown to complete
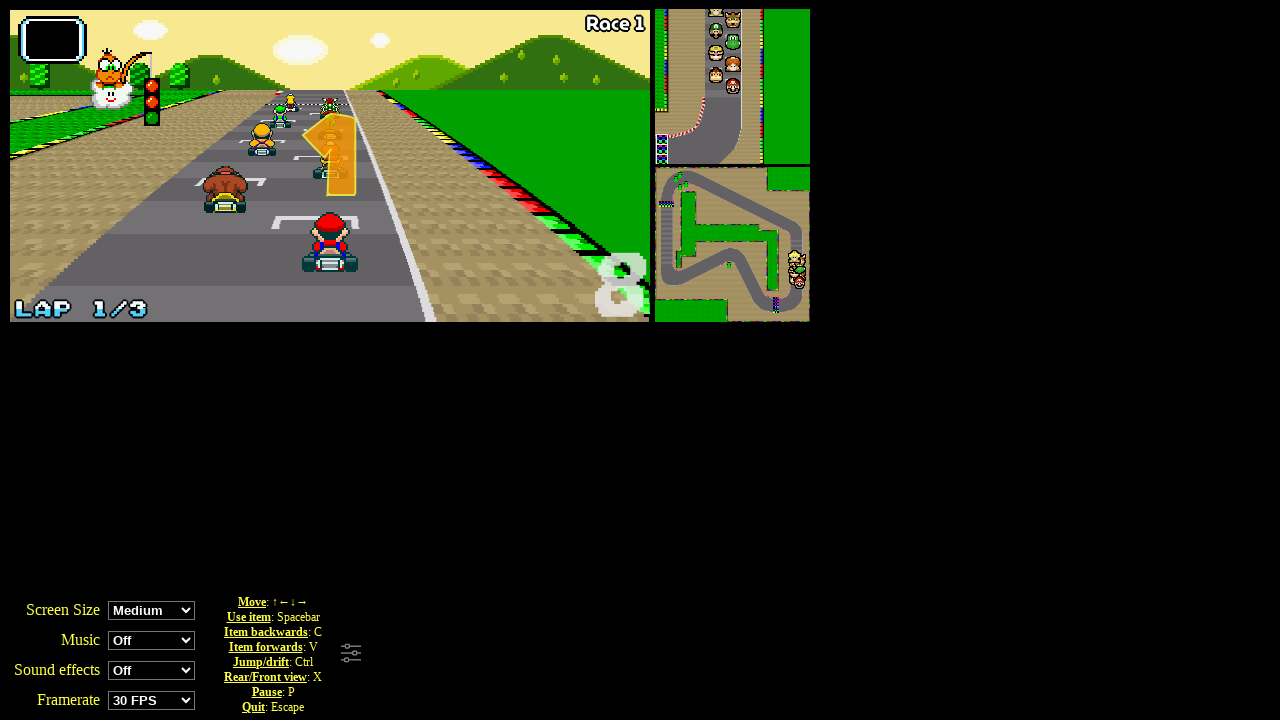

Pressed ArrowUp key to move forward in the race
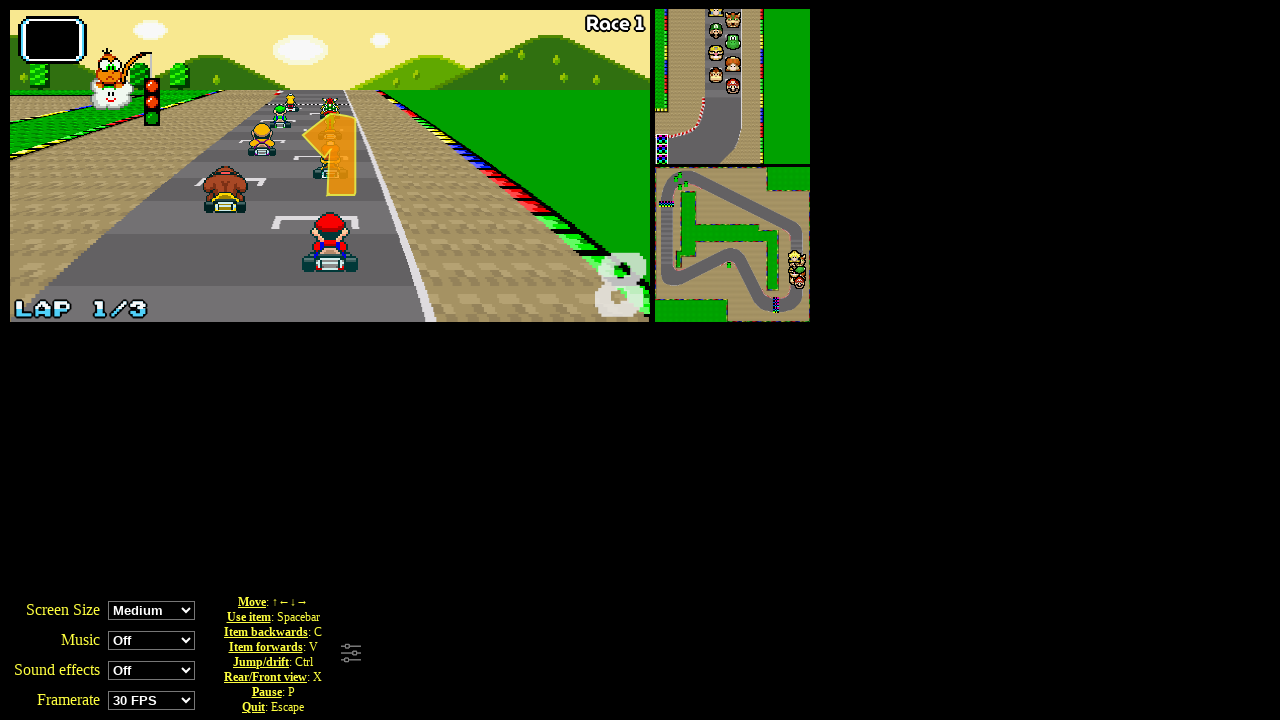

Waited 500ms between key presses
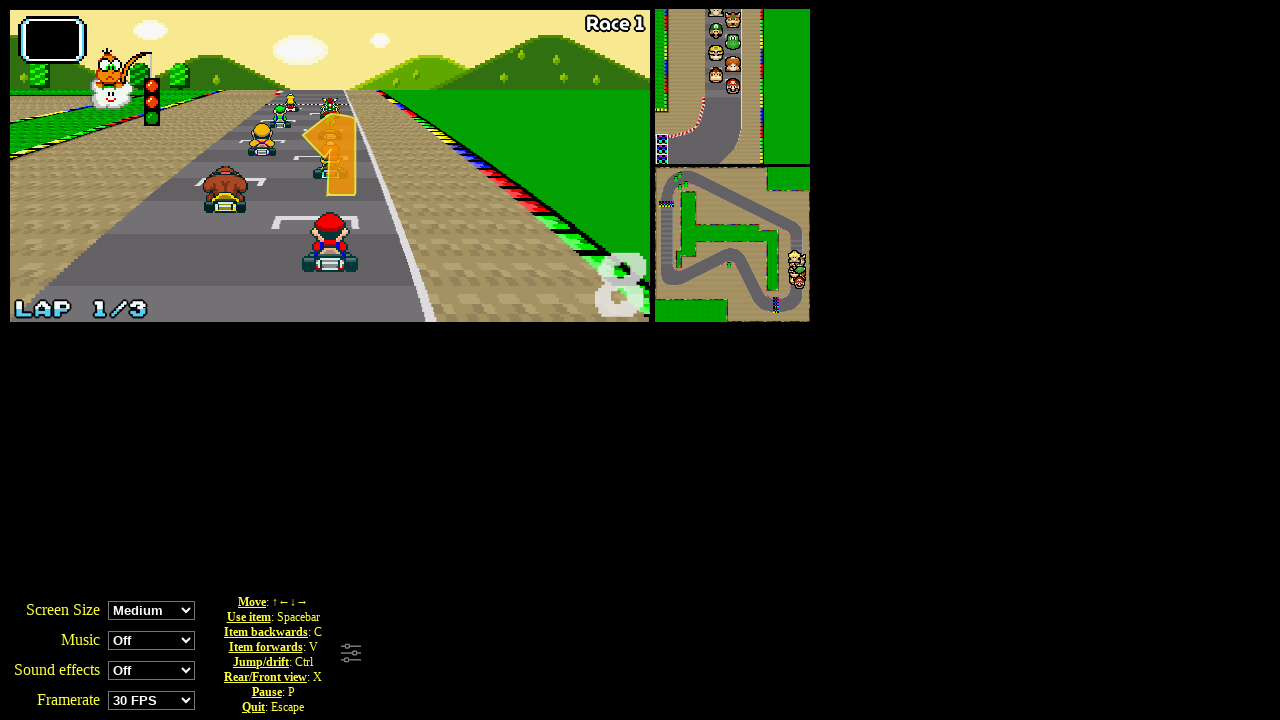

Pressed ArrowUp key to move forward in the race
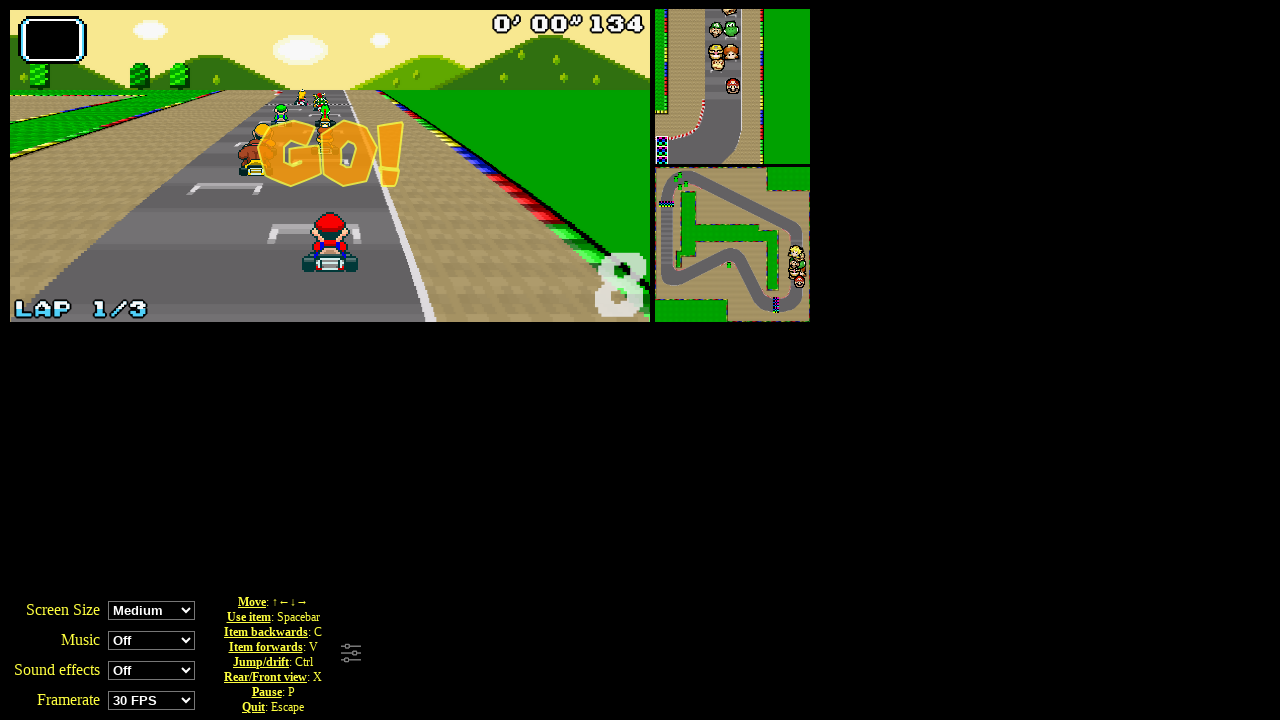

Waited 500ms between key presses
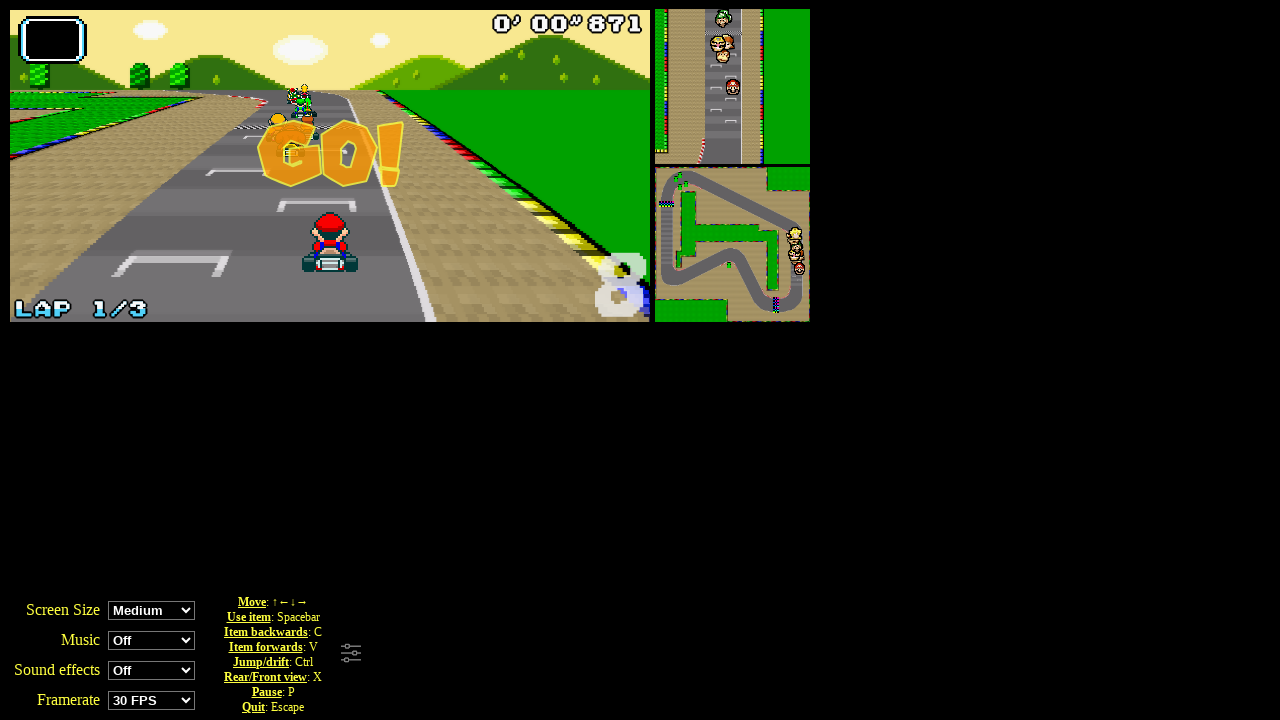

Pressed ArrowUp key to move forward in the race
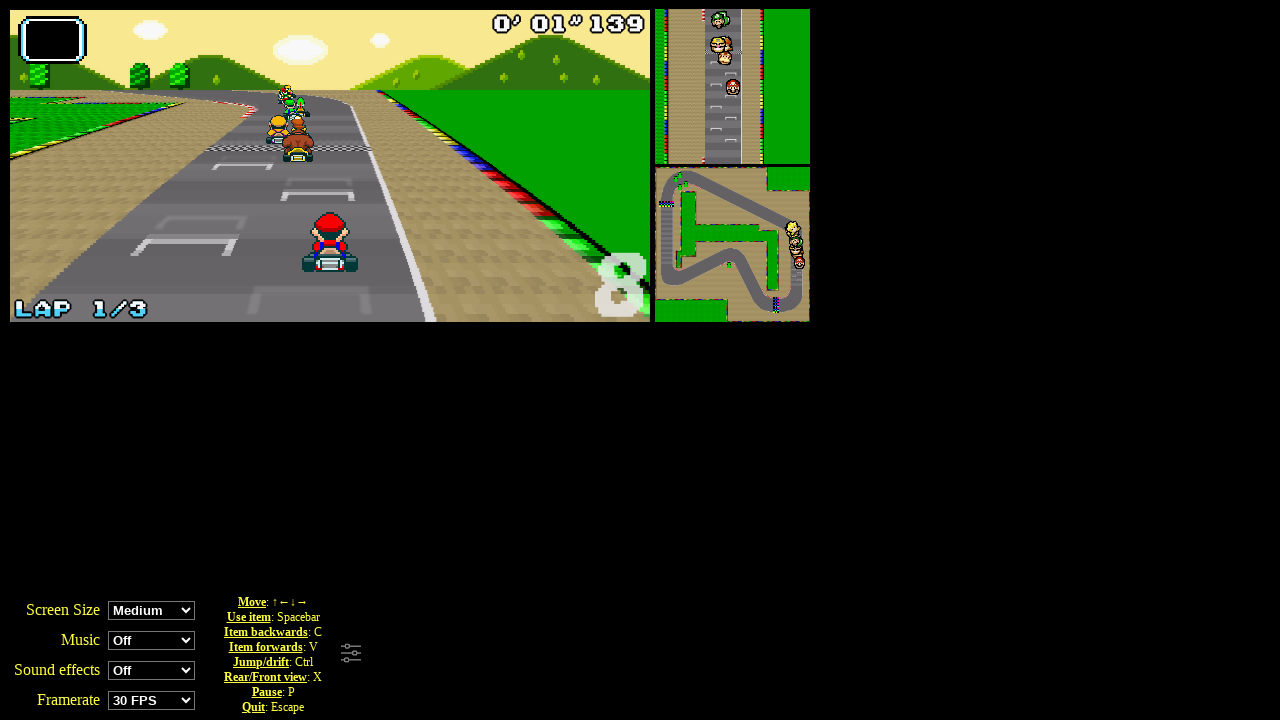

Waited 500ms between key presses
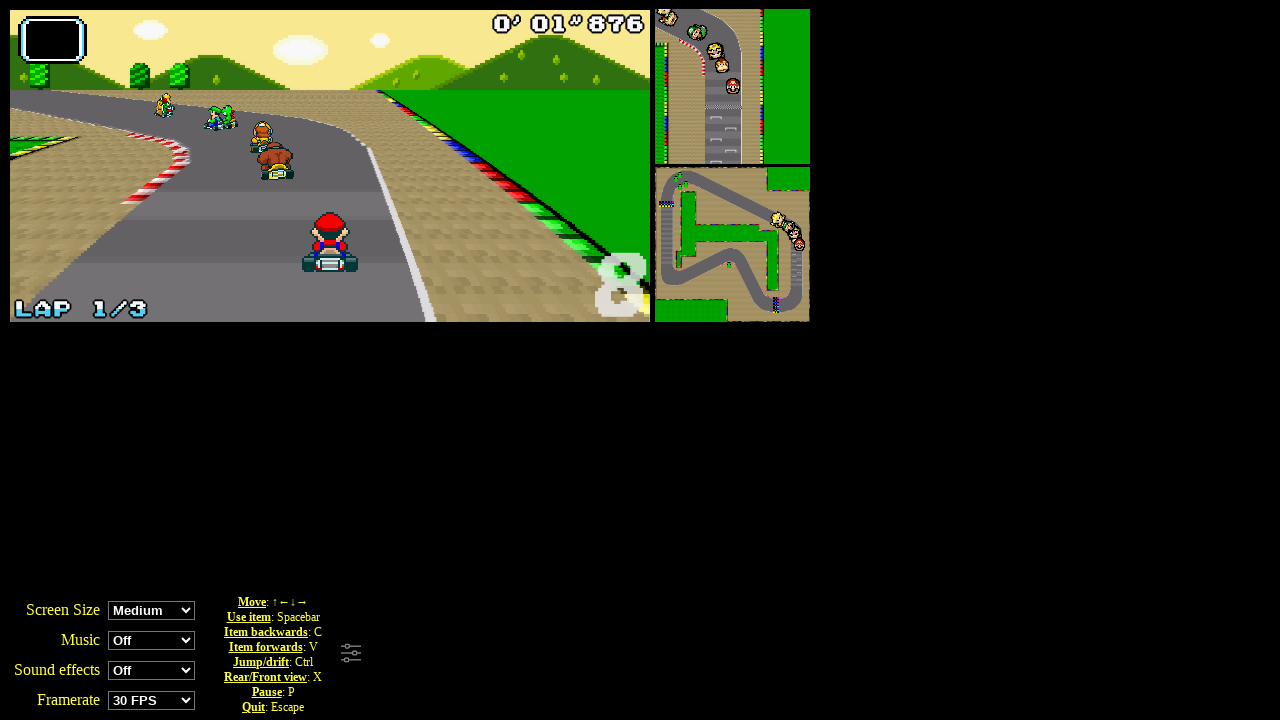

Pressed ArrowUp key to move forward in the race
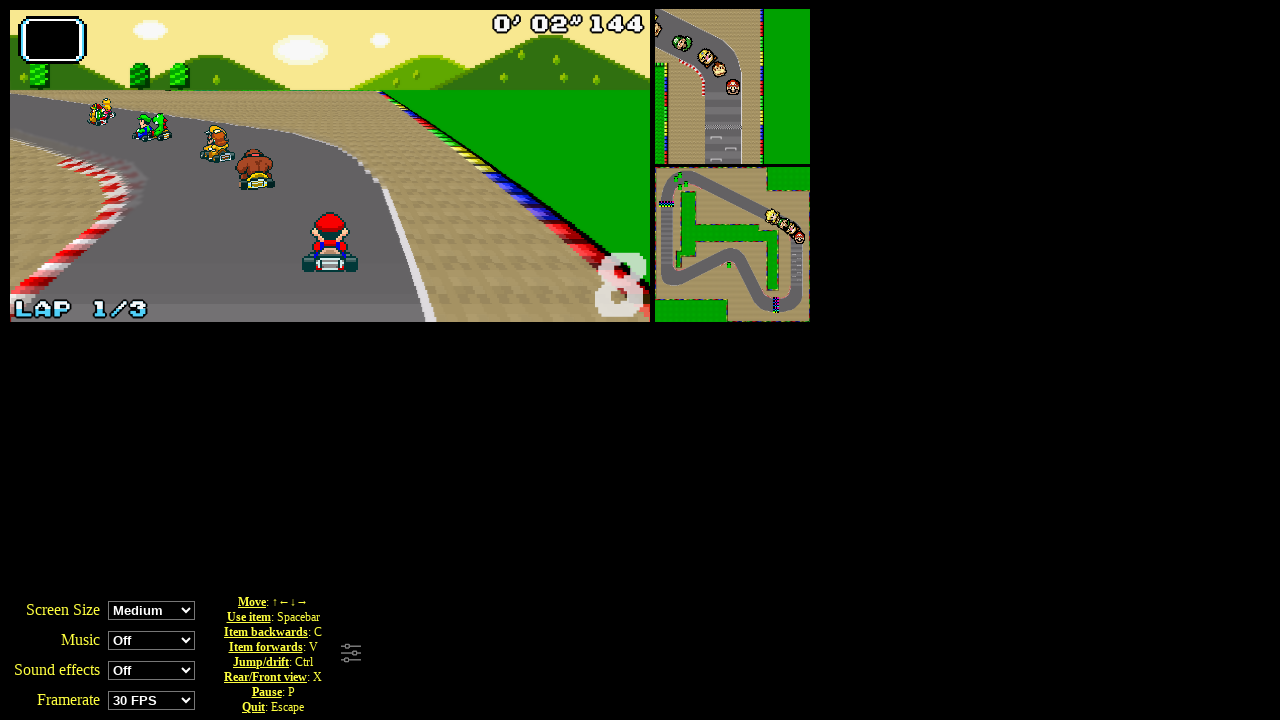

Waited 500ms between key presses
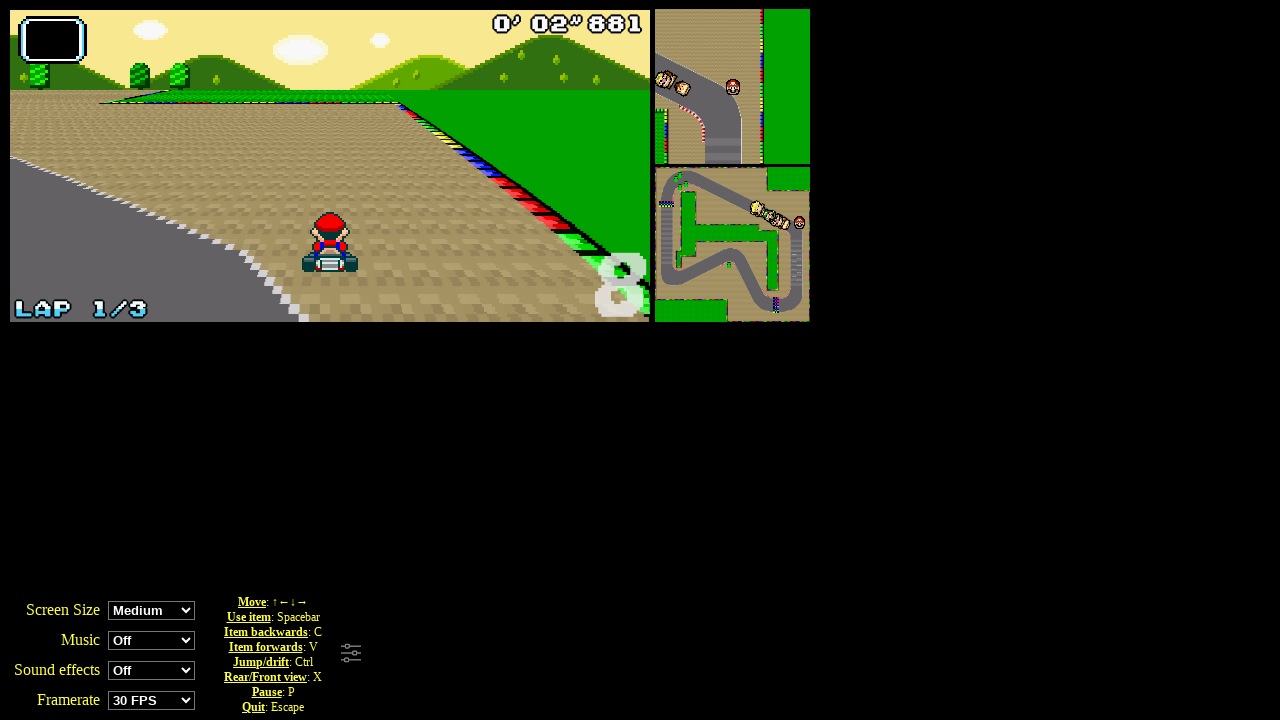

Pressed ArrowUp key to move forward in the race
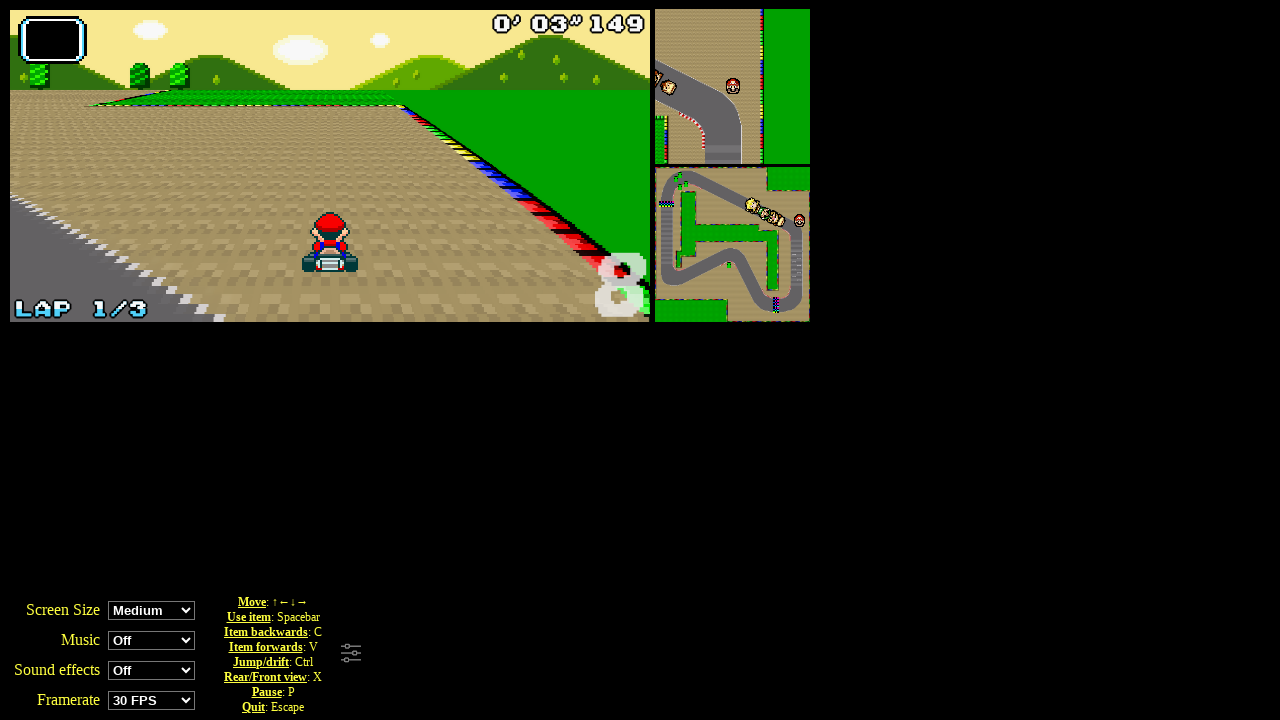

Waited 500ms between key presses
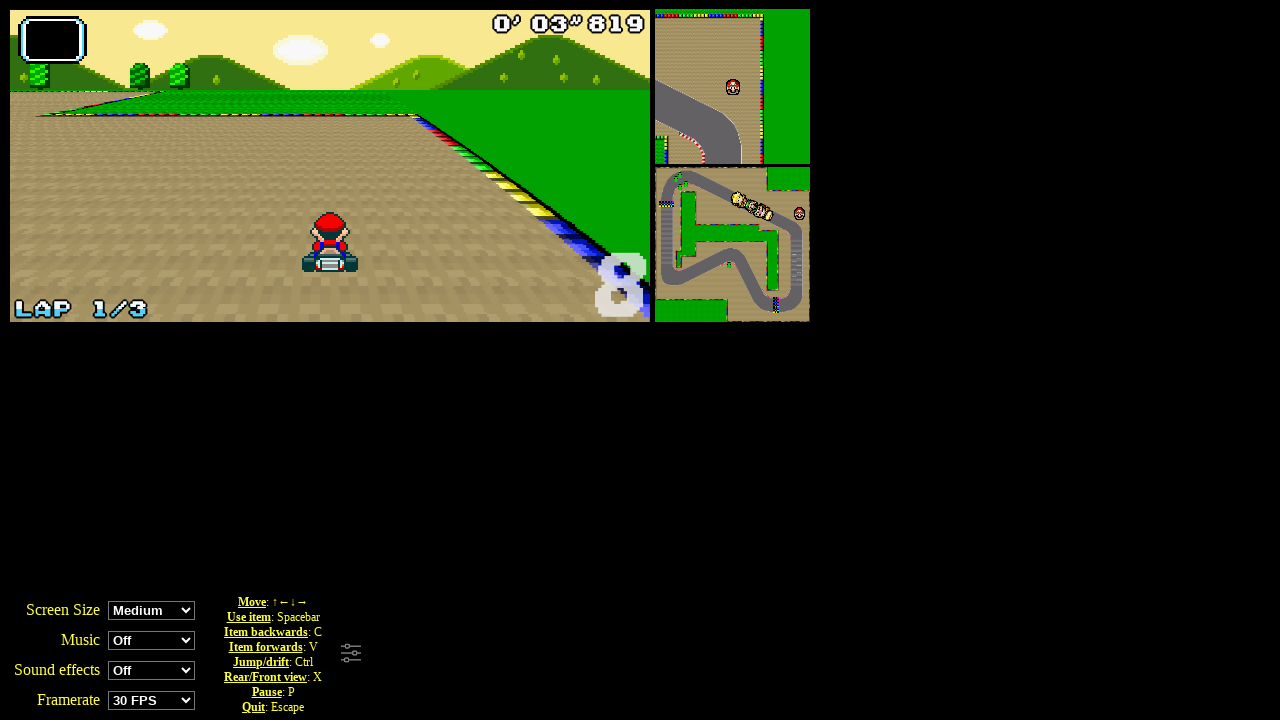

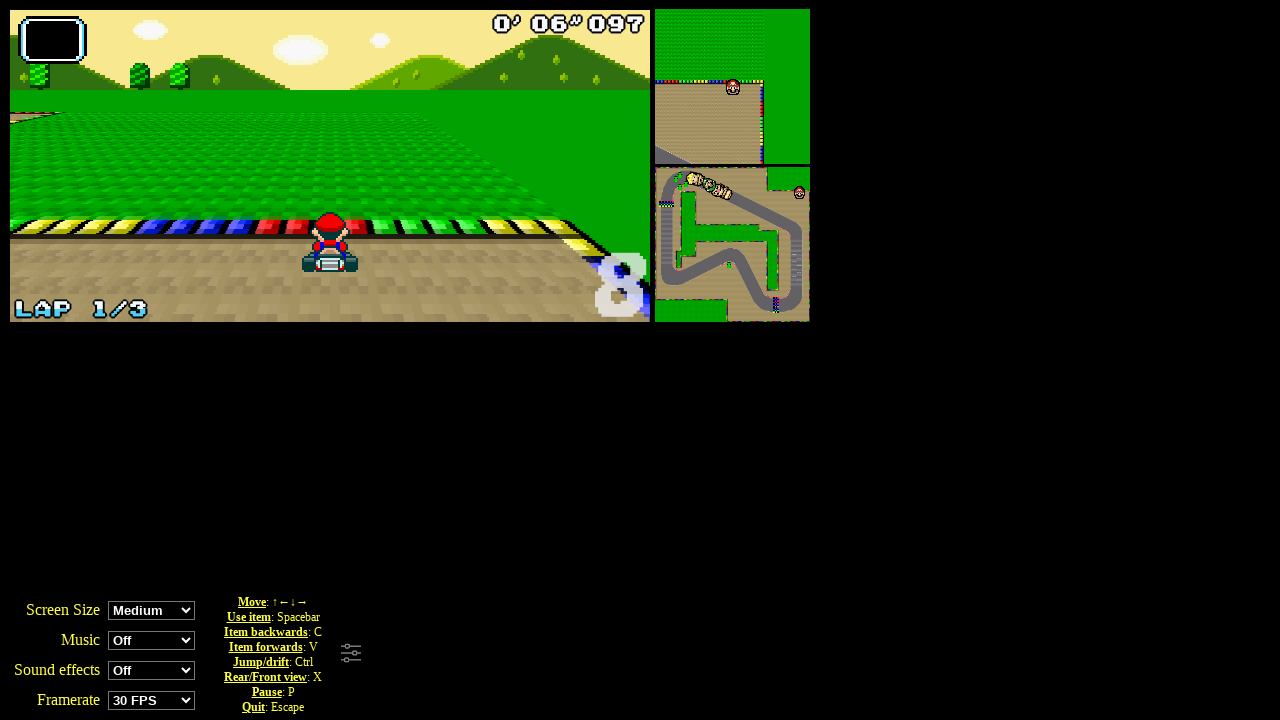